Tests the distance calculator website by entering source and destination cities and retrieving the calculated distance in kilometers

Starting URL: https://www.distancefromto.net/

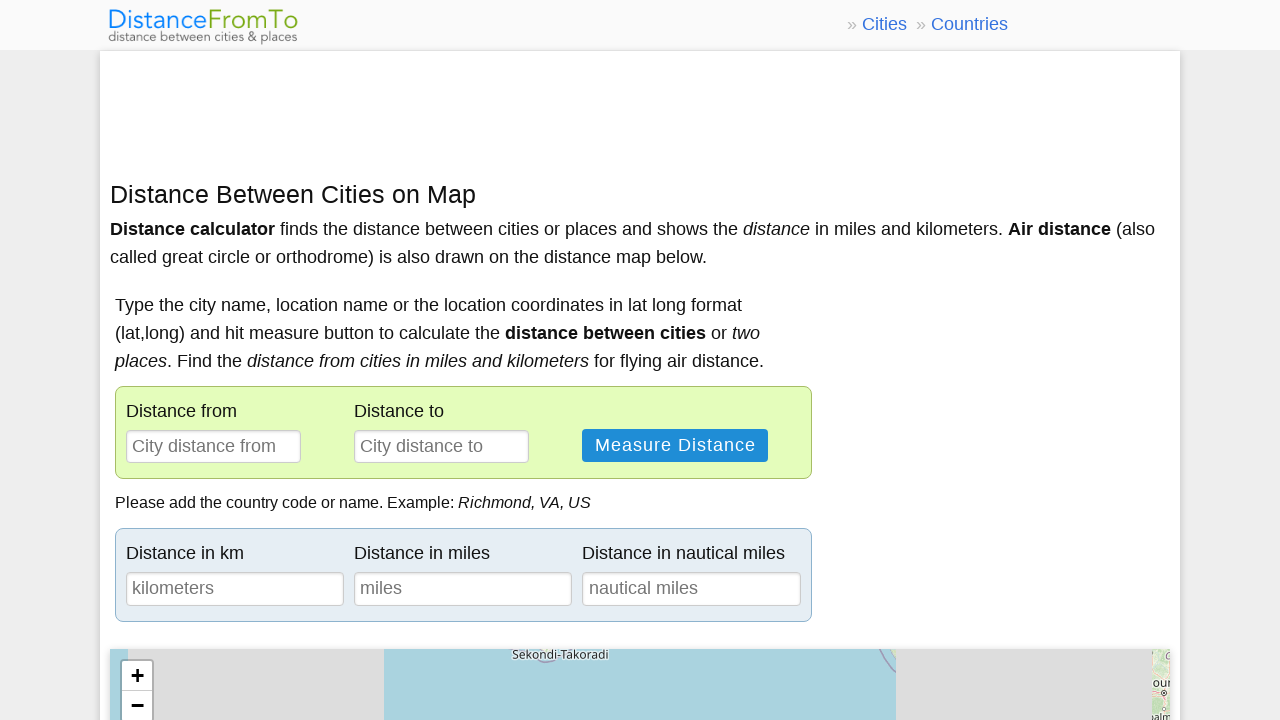

Filled source city field with 'New York' on #distancefrom
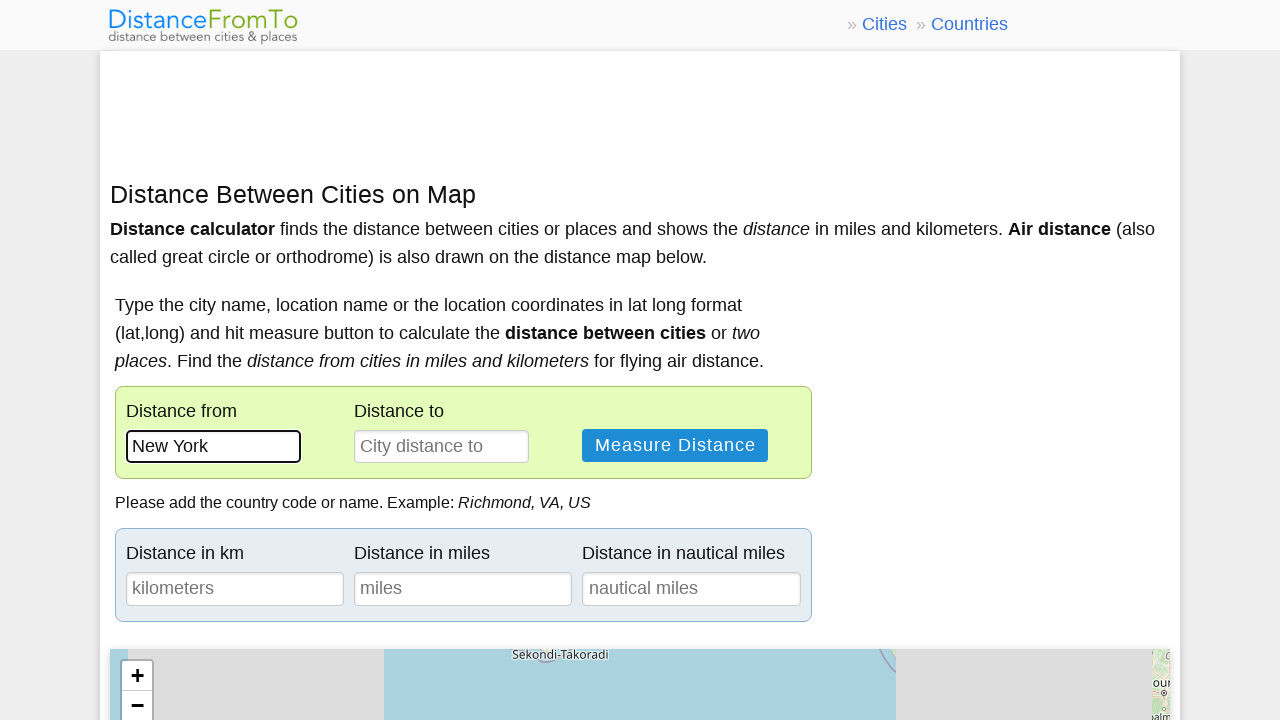

Filled destination city field with 'Los Angeles' on #distanceto
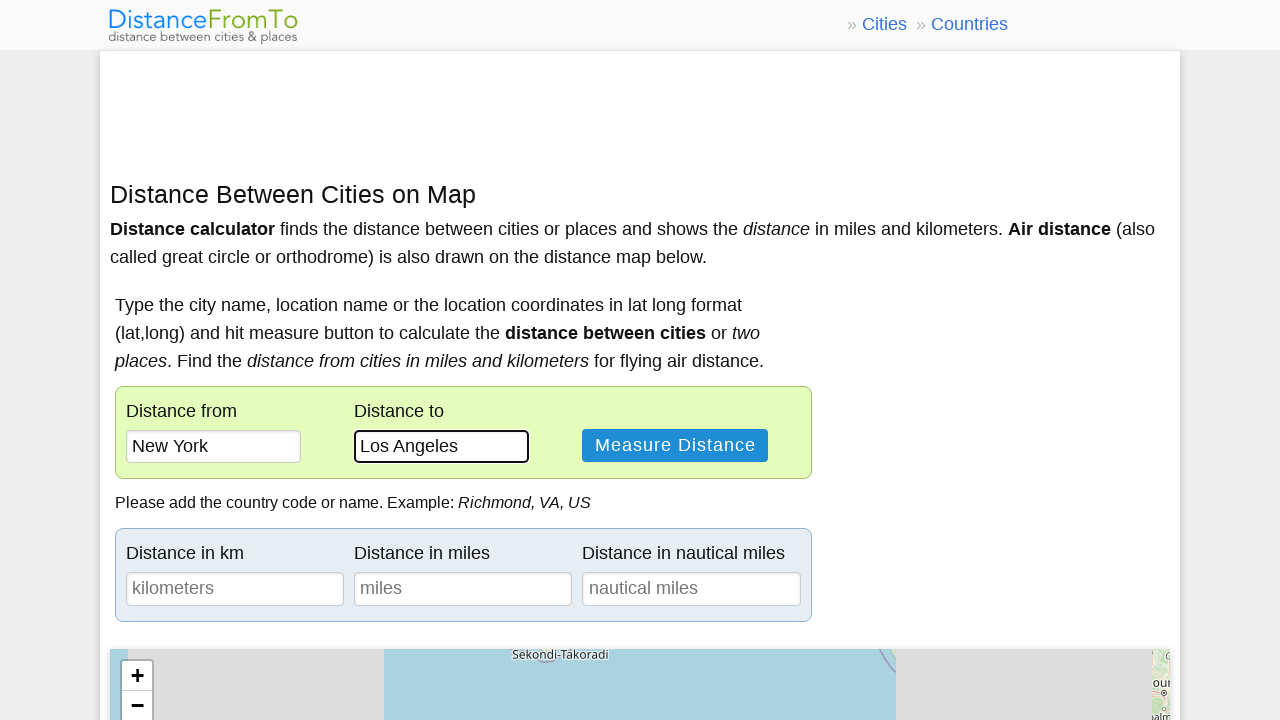

Clicked calculate button to compute distance at (675, 445) on #hae
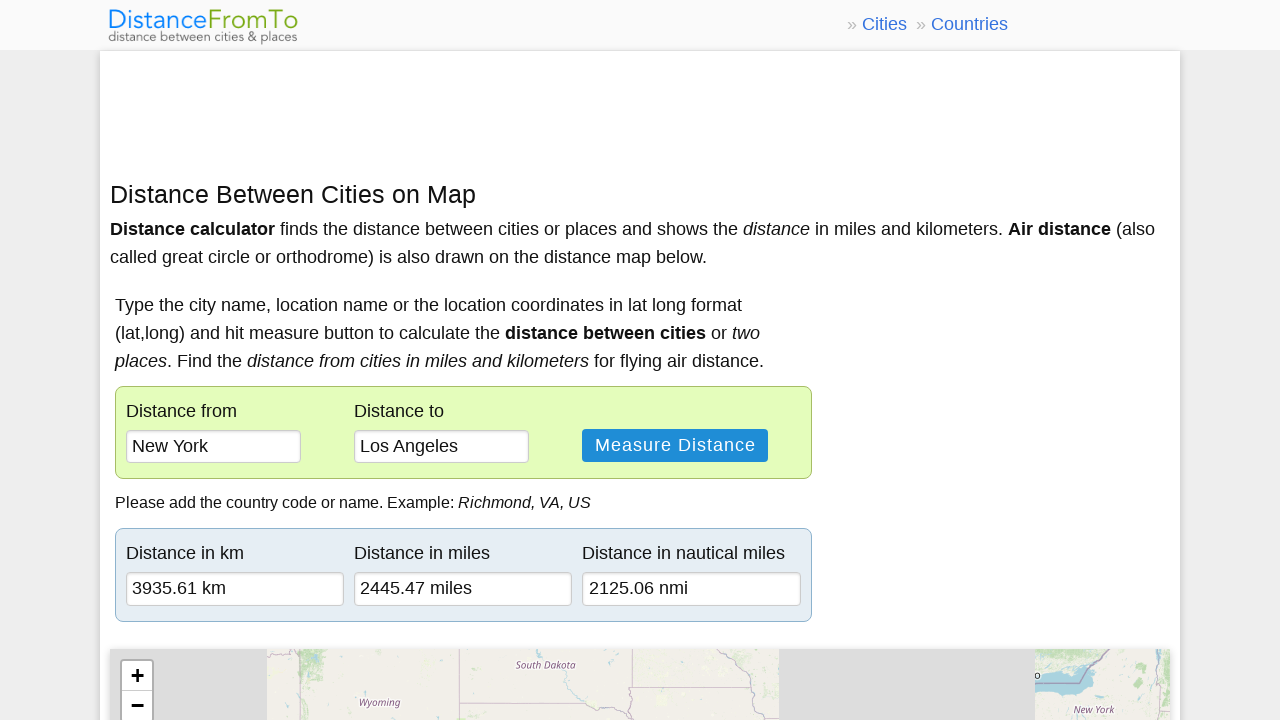

Distance calculation result appeared showing total distance in kilometers
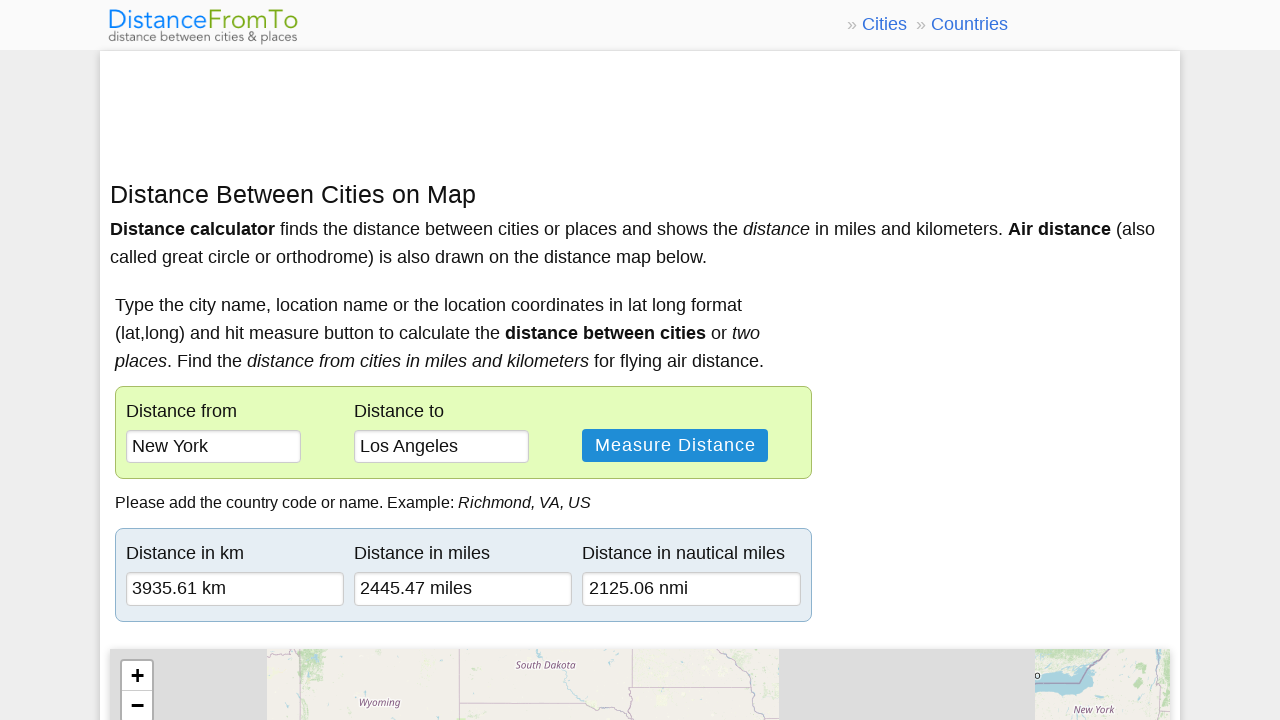

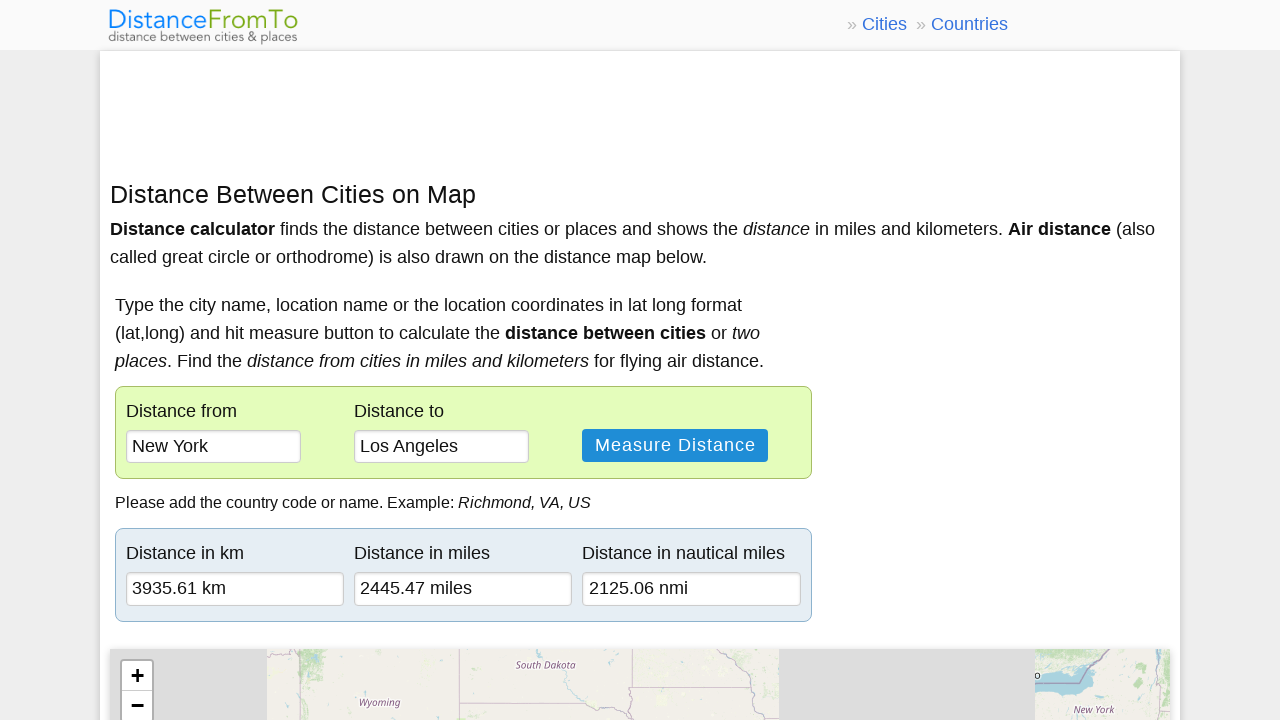